Tests window handling by clicking a link that opens a new window, switching to the new window to verify its title, then switching back and forth between windows.

Starting URL: https://the-internet.herokuapp.com/windows

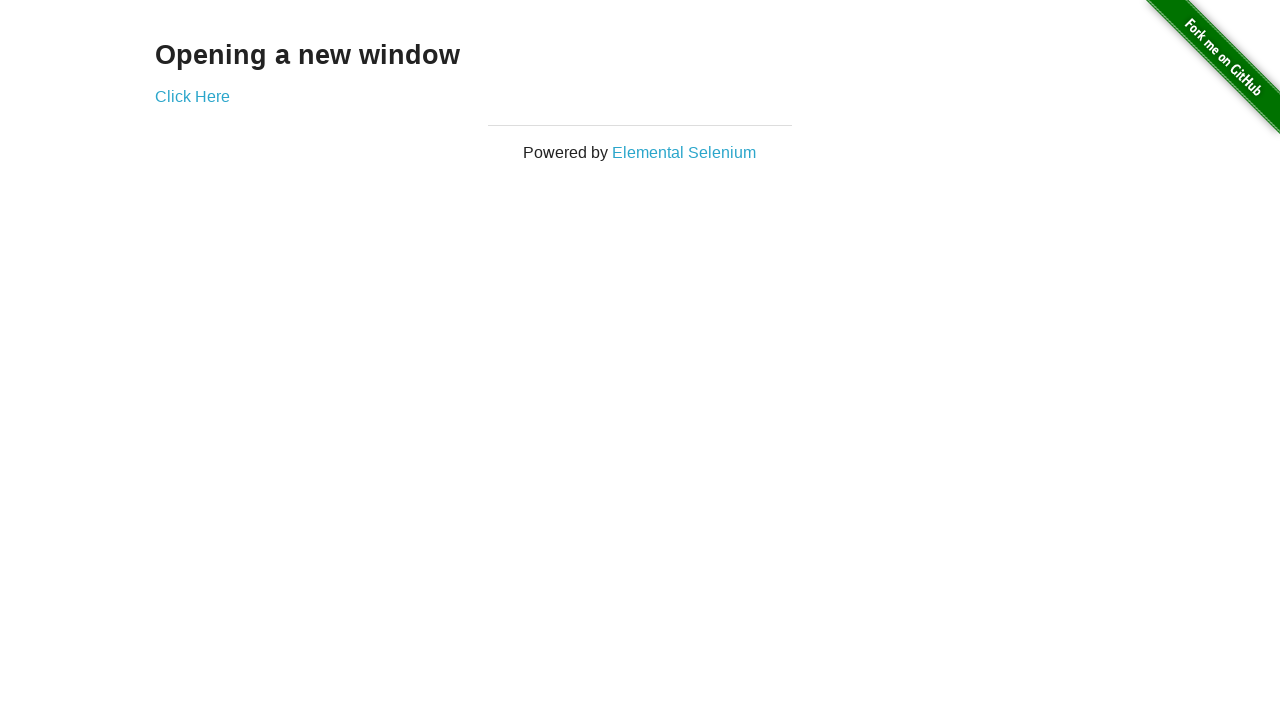

Retrieved heading text from first page
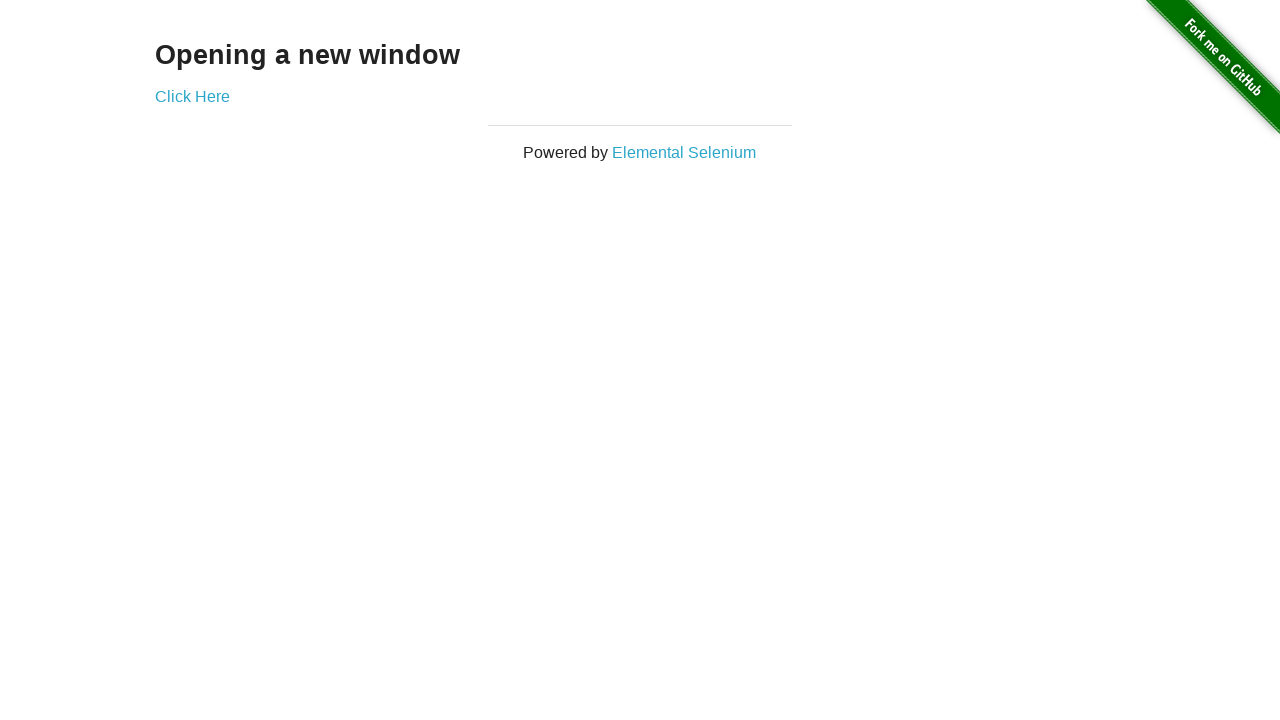

Verified heading text is 'Opening a new window'
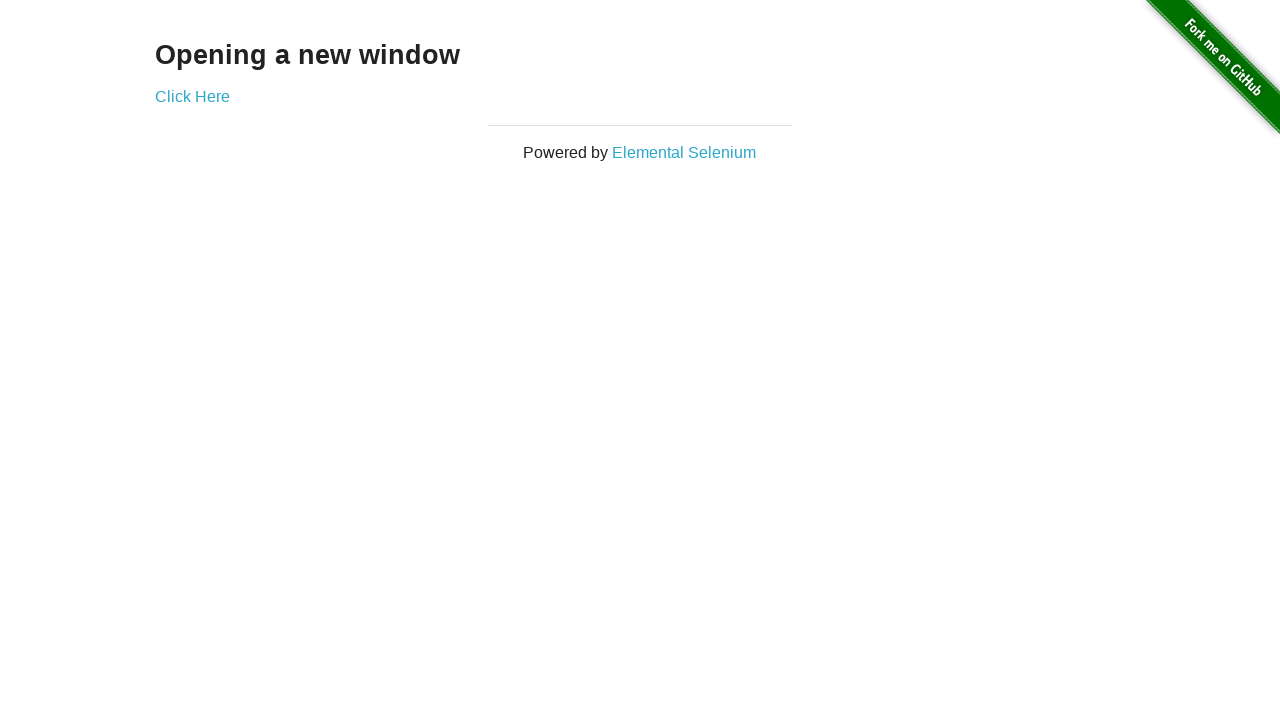

Verified first page title is 'The Internet'
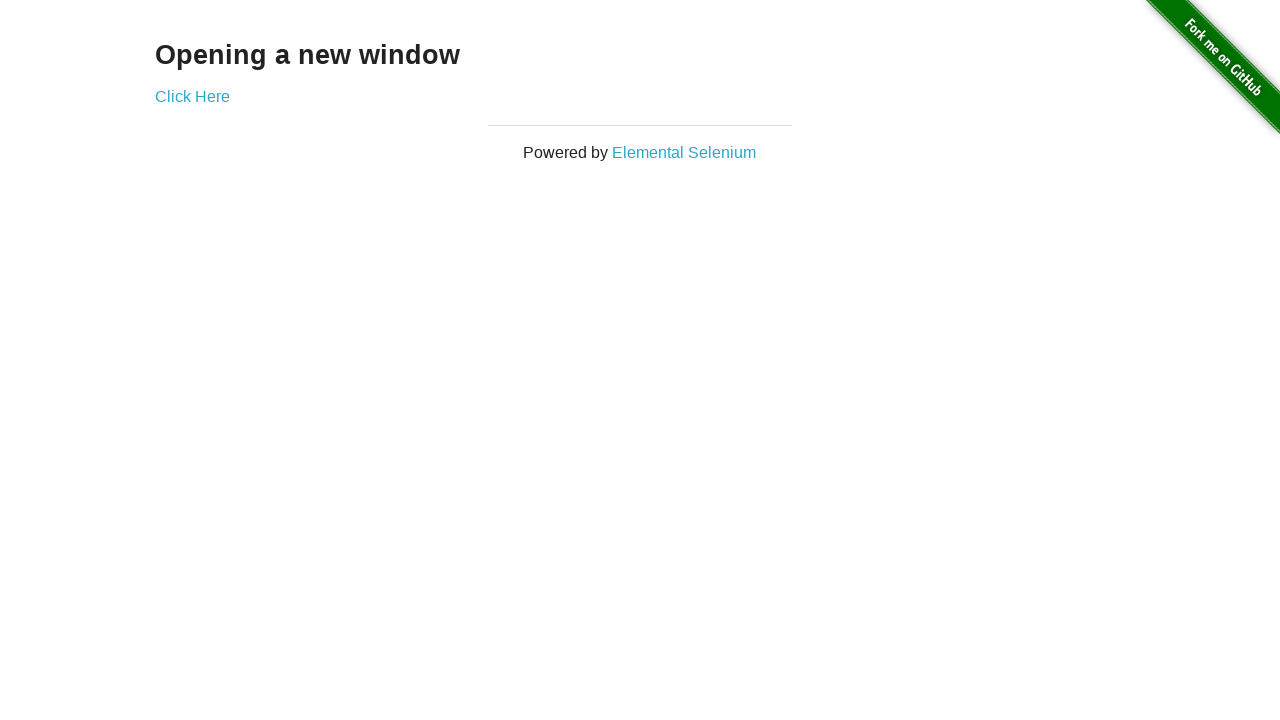

Clicked 'Click Here' link to open new window at (192, 96) on (//a)[2]
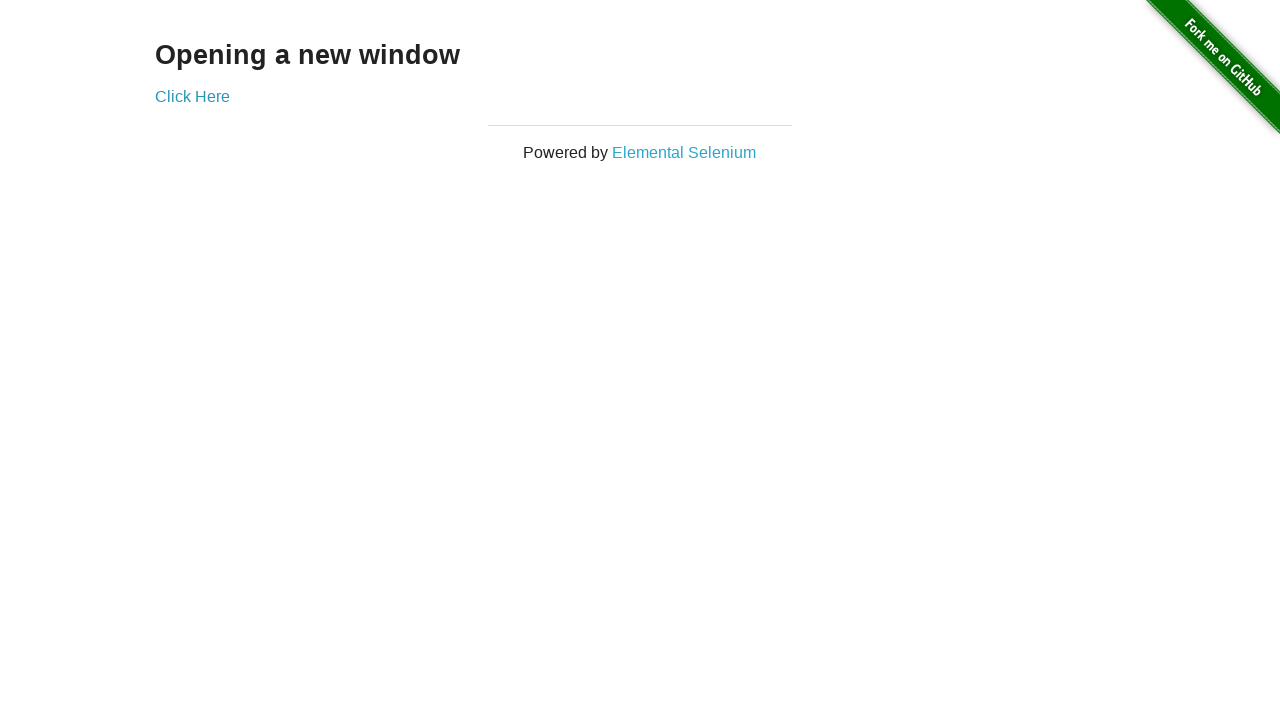

New window opened and loaded
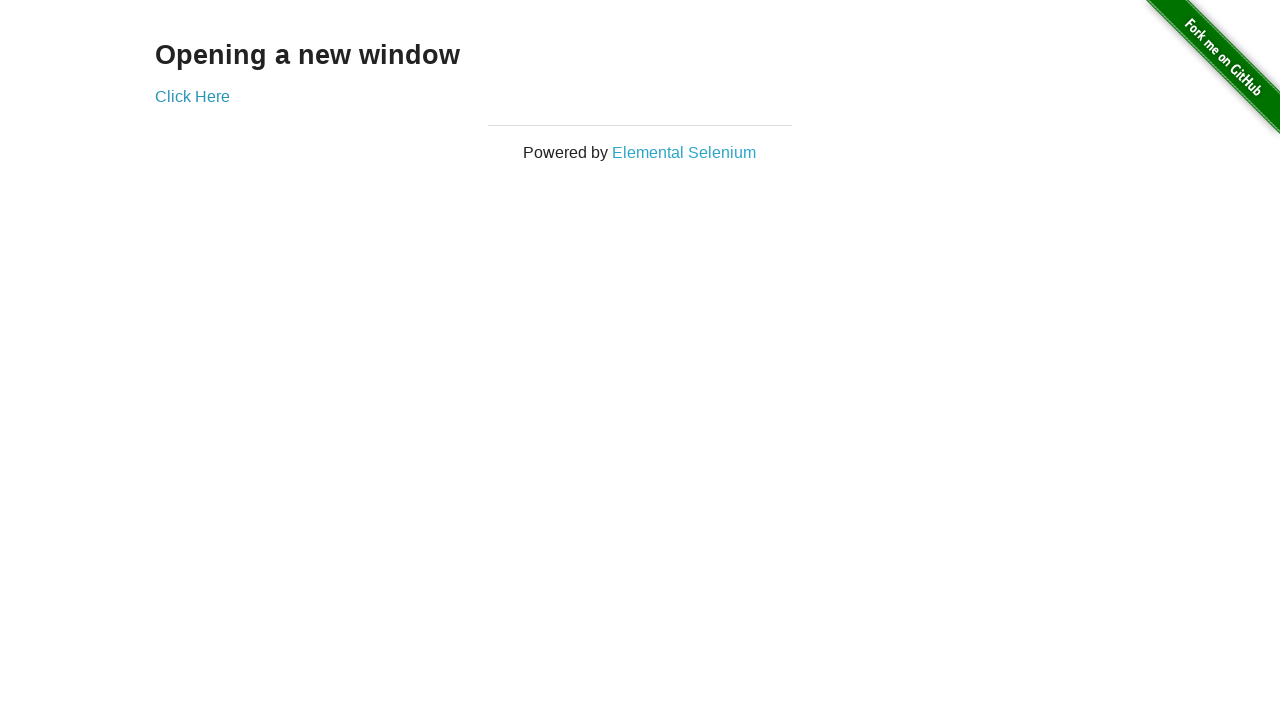

Verified new window title is 'New Window'
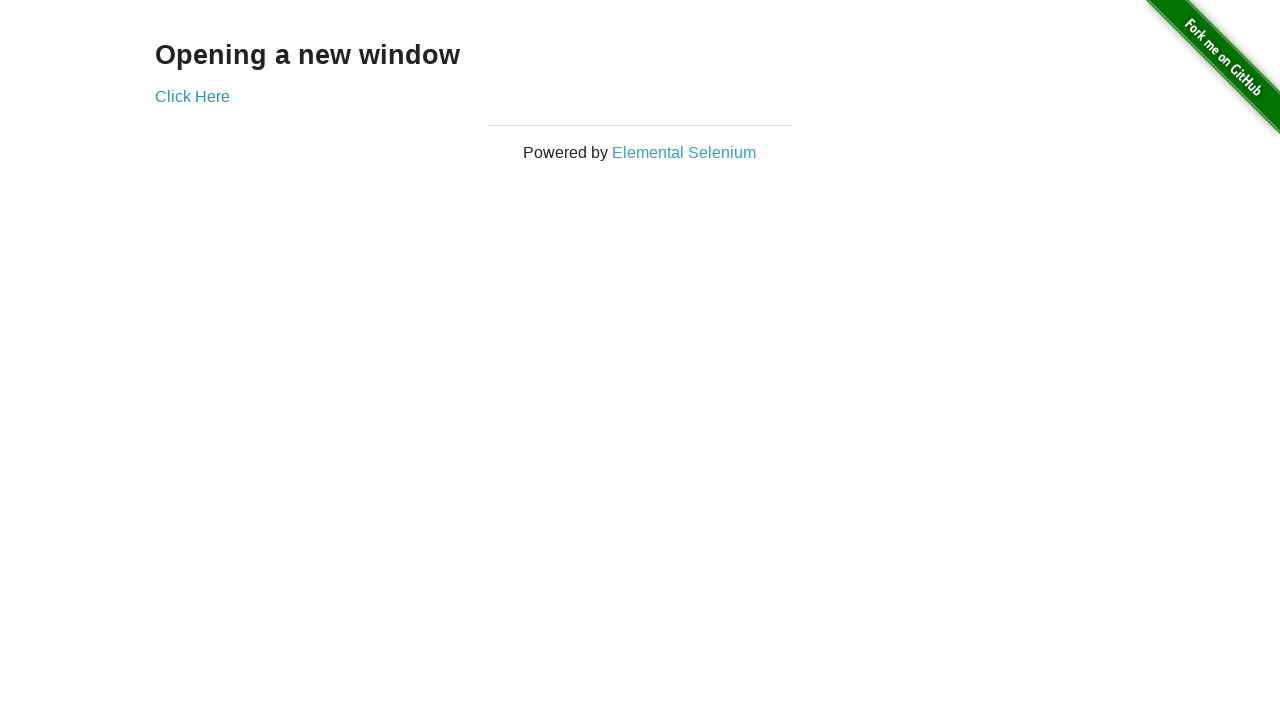

Switched back to first window
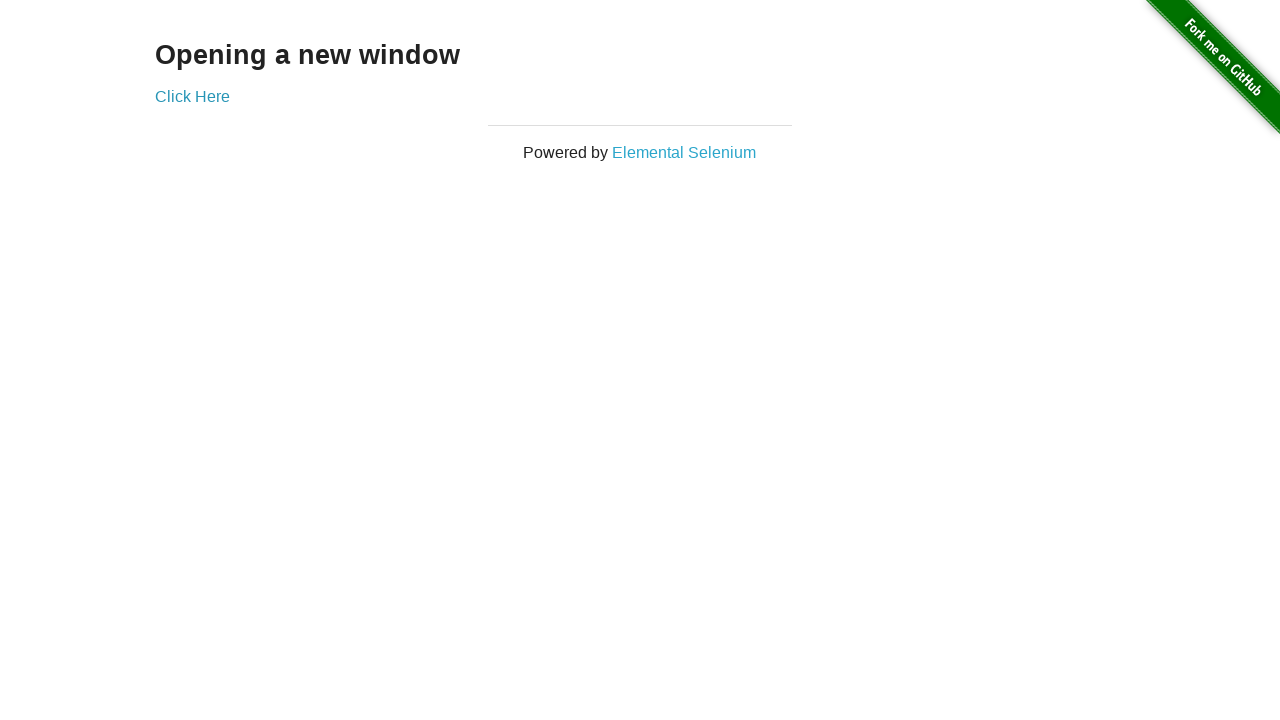

Verified first window title is still 'The Internet'
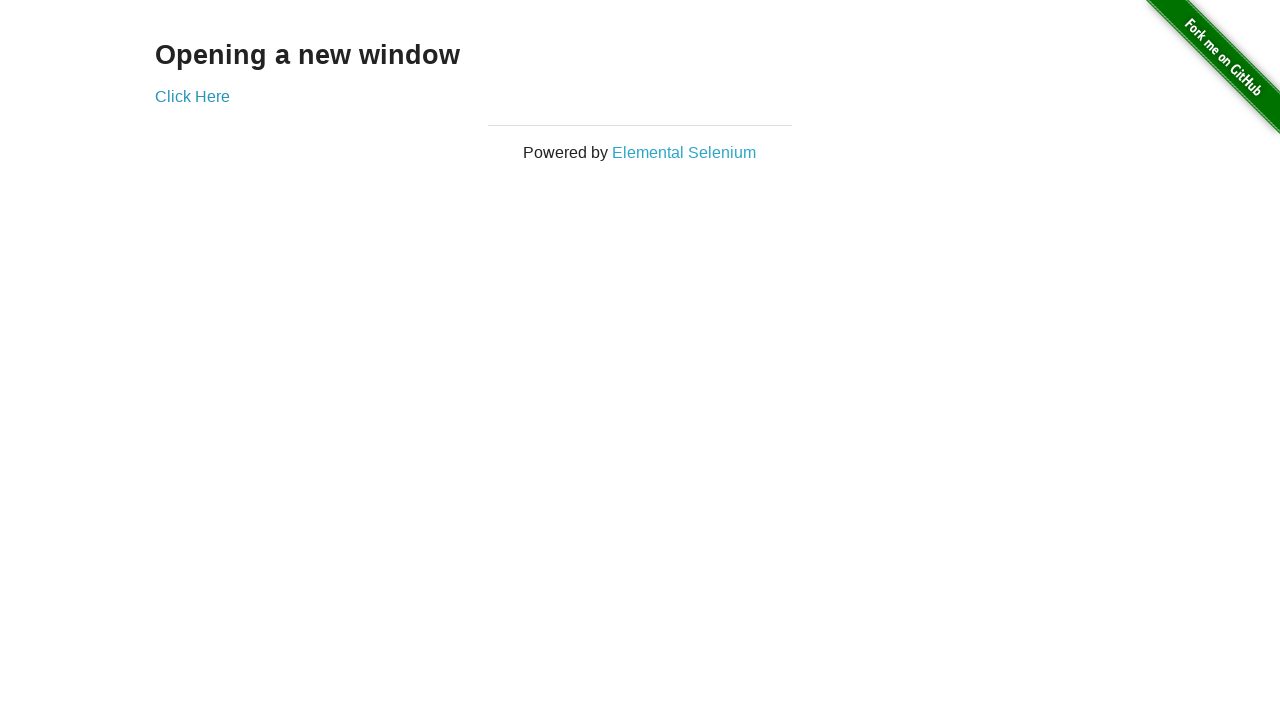

Switched to second window again
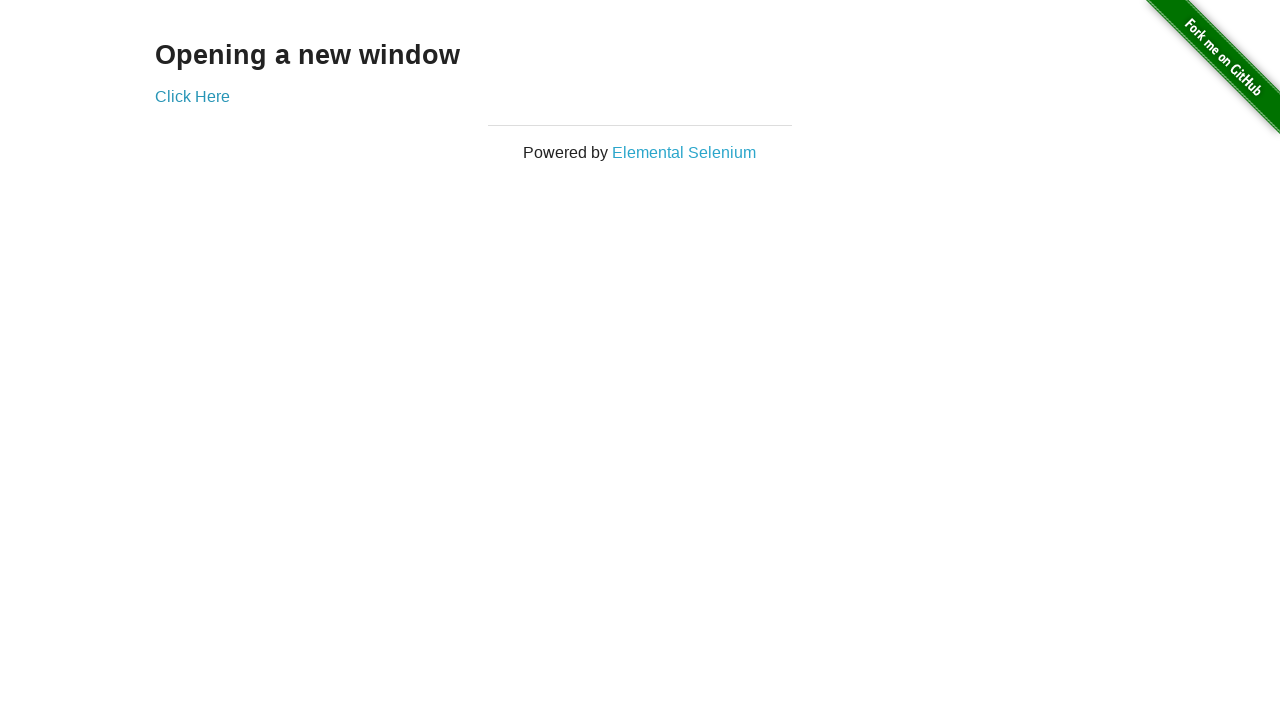

Switched back to first window again
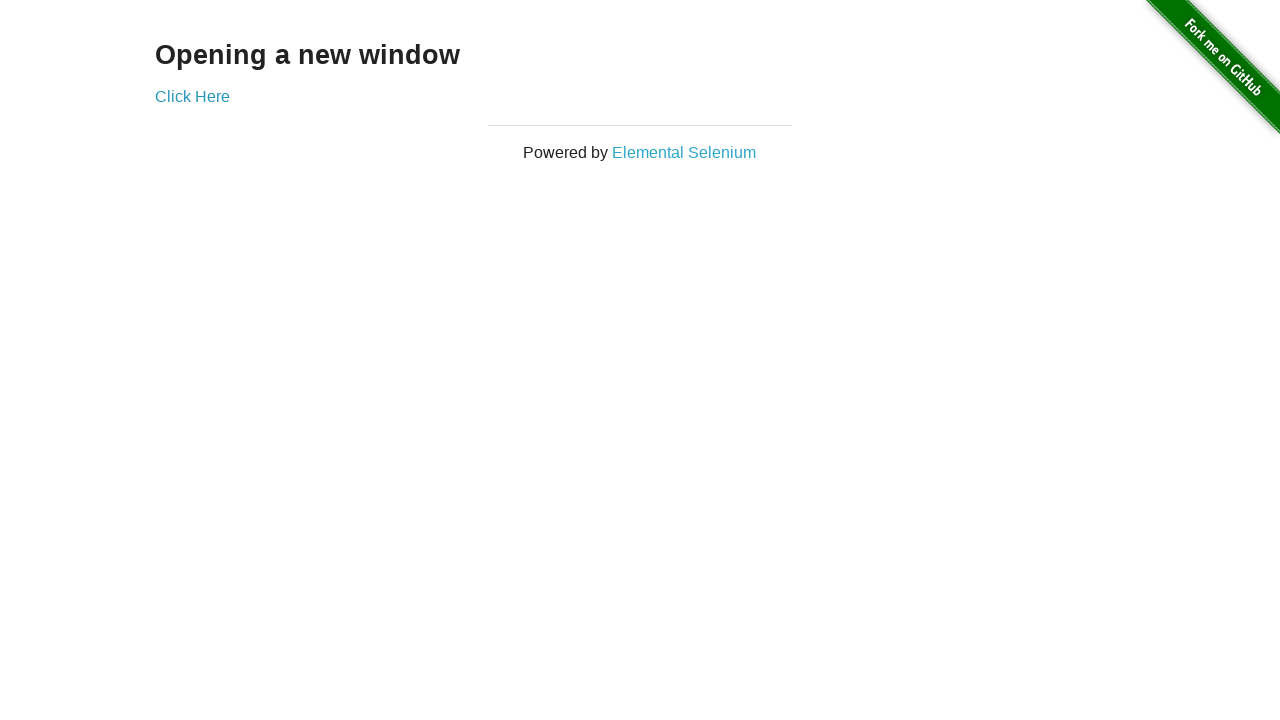

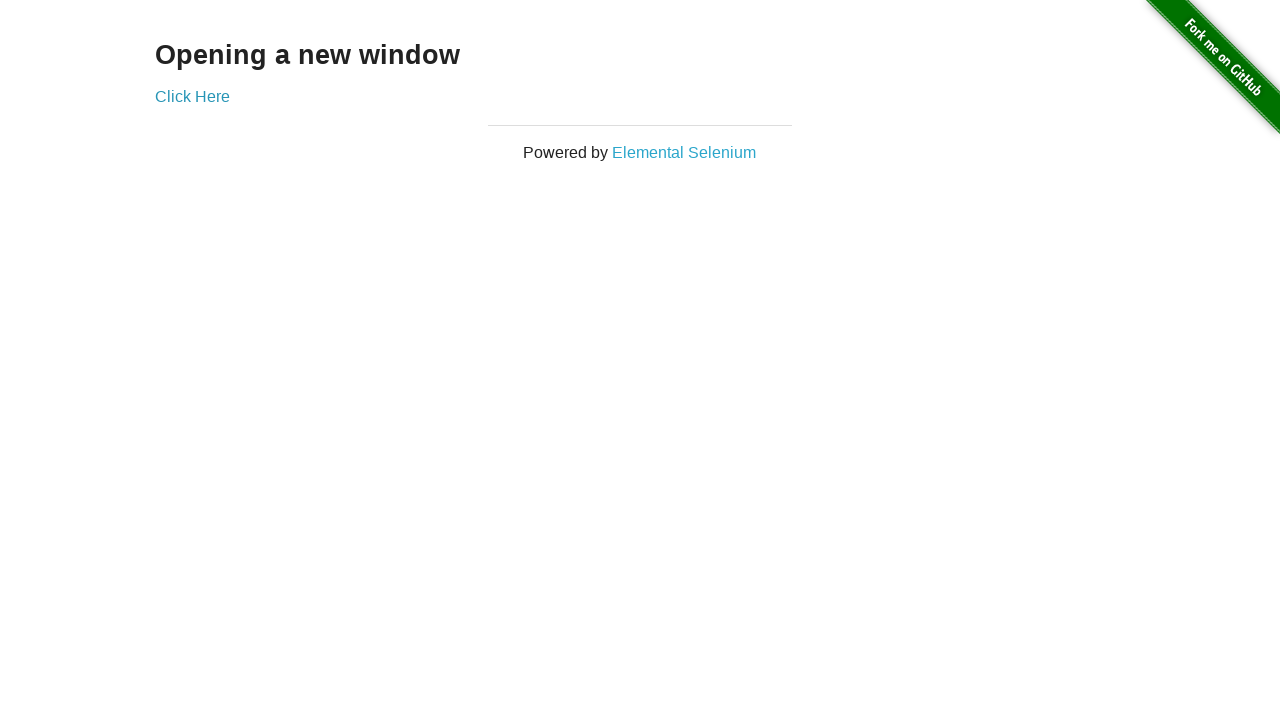